Tests the text box form on demoqa.com by filling in Full Name, Email, Current Address, and Permanent Address fields, submitting the form, and verifying that the submitted information is displayed correctly in the output section.

Starting URL: https://demoqa.com/text-box

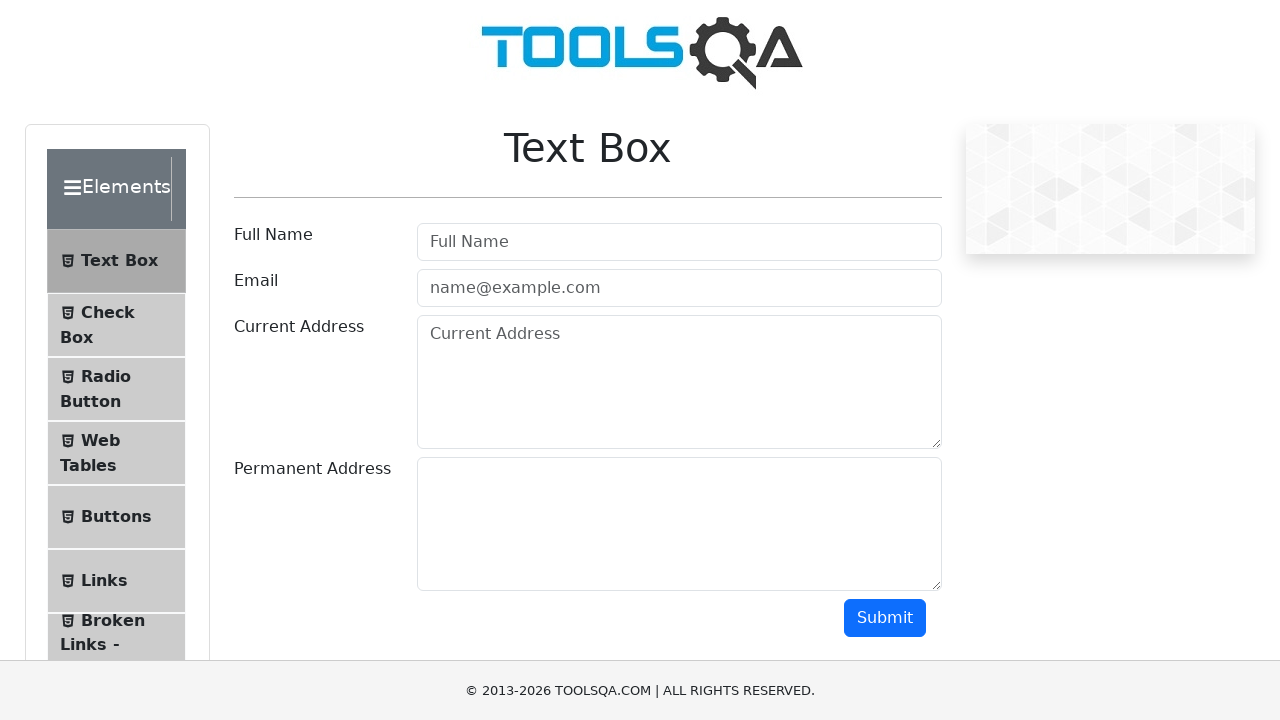

Filled Full Name field with 'songull' on #userName
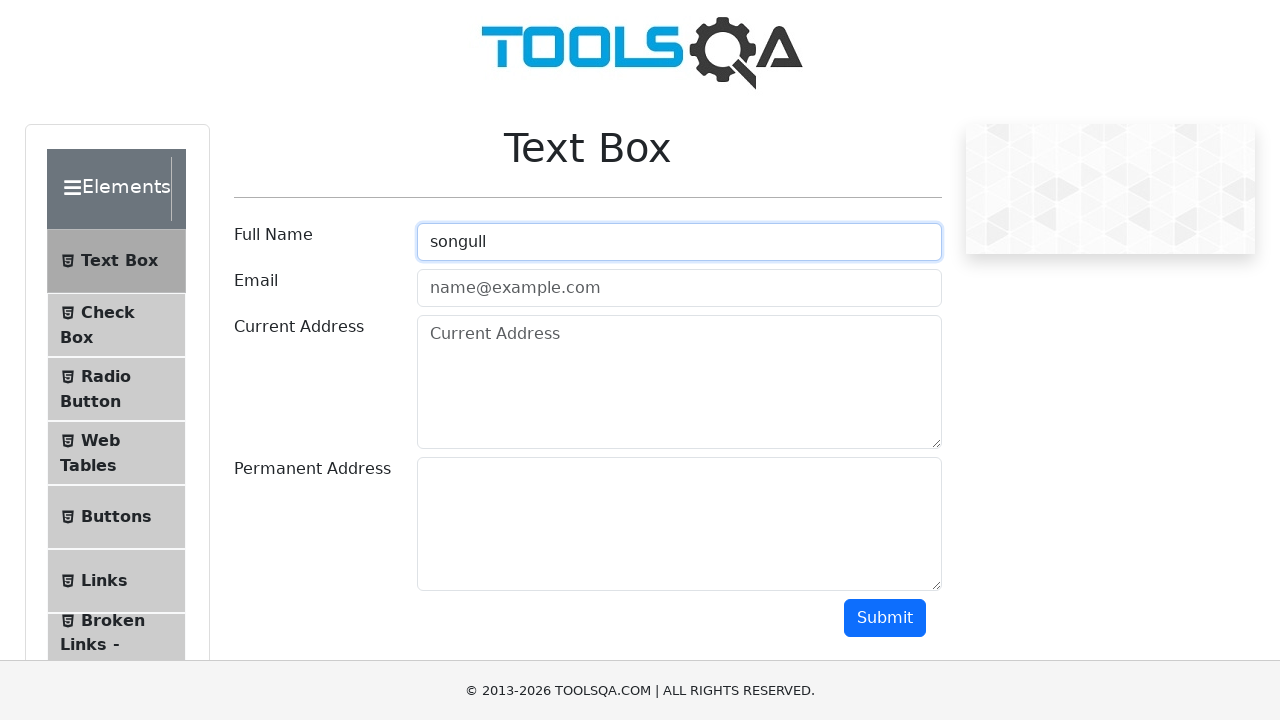

Filled Email field with 'songull@gmail.com' on #userEmail
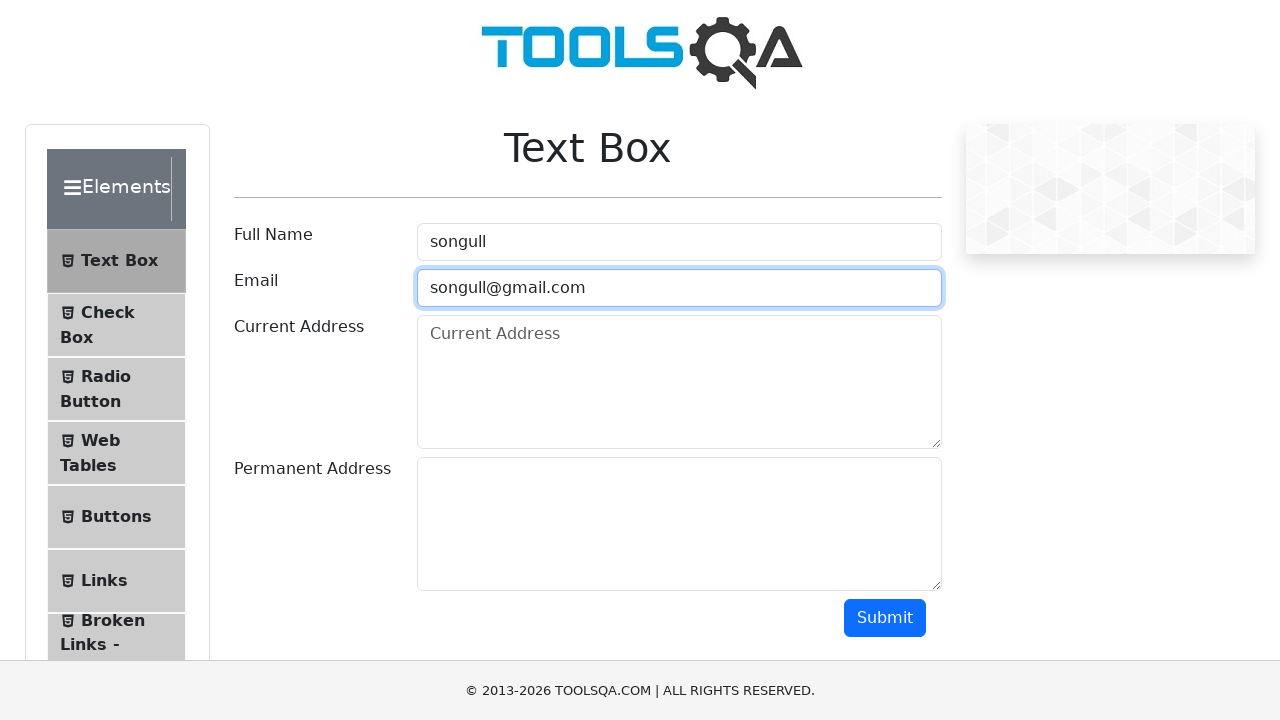

Filled Current Address field with 'Narduzu street,HATAY' on #currentAddress
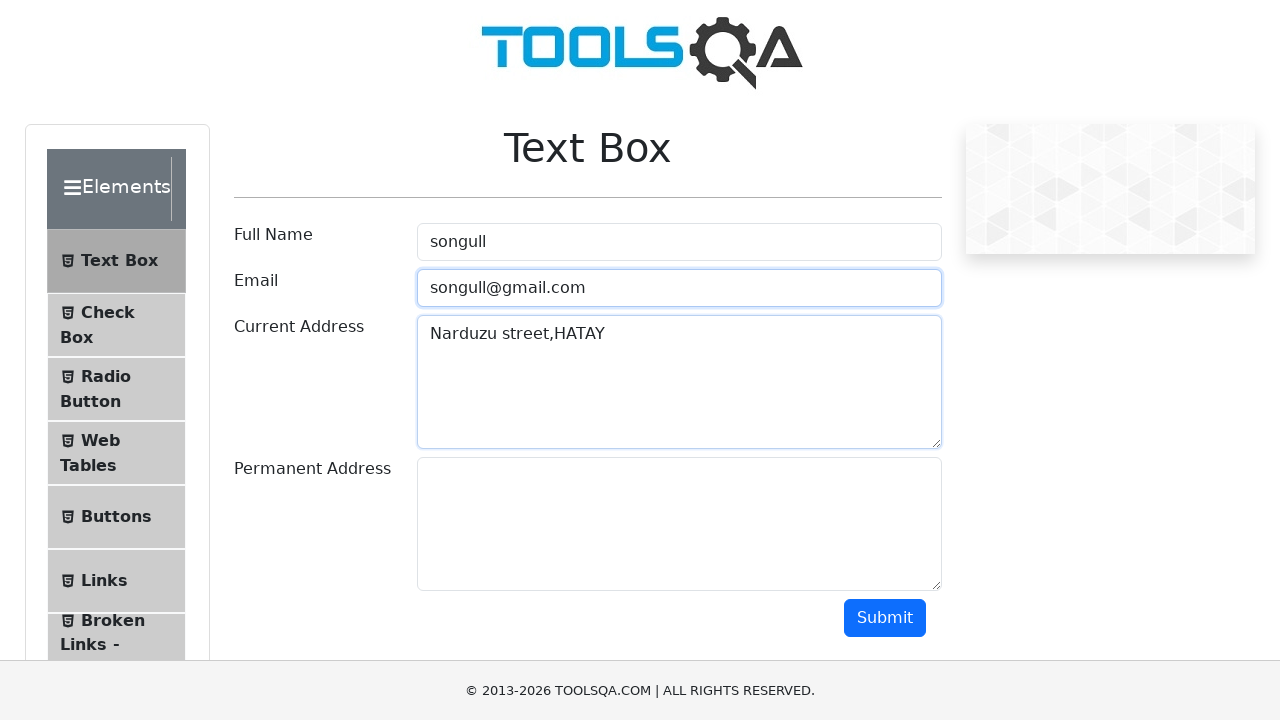

Filled Permanent Address field with 'ISKENDERUN' on #permanentAddress
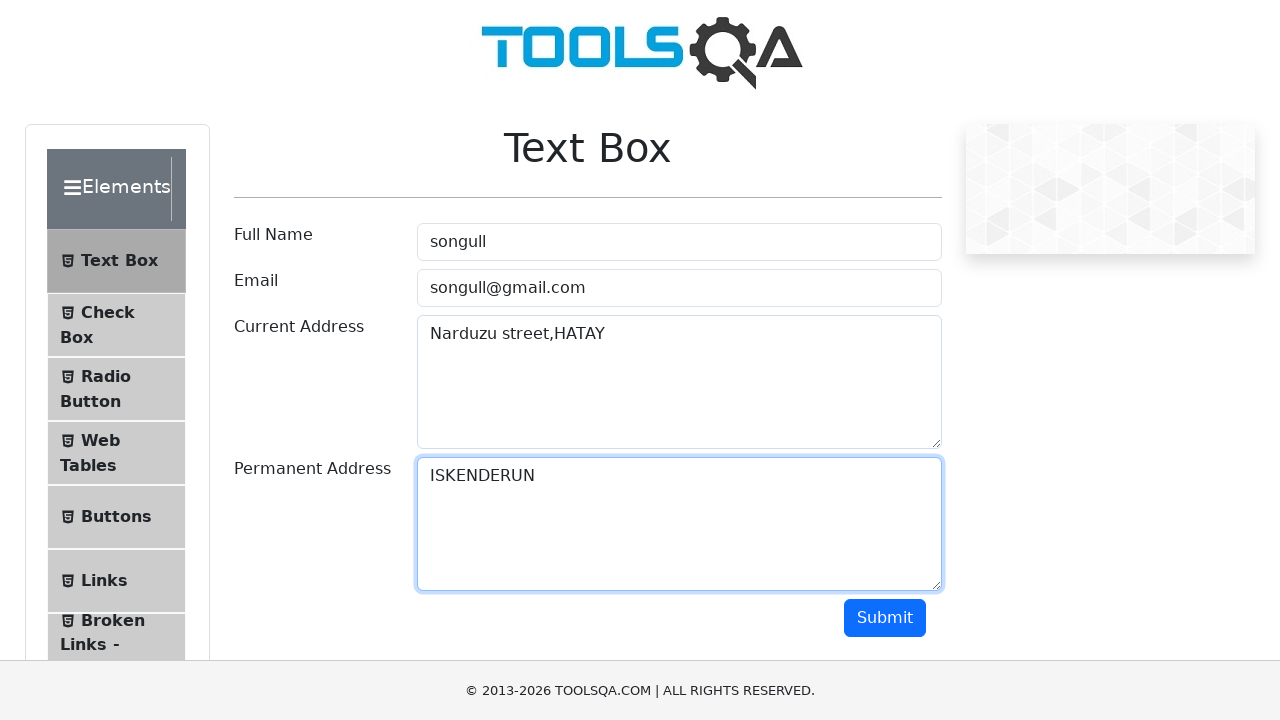

Clicked Submit button to submit the form at (885, 618) on #submit
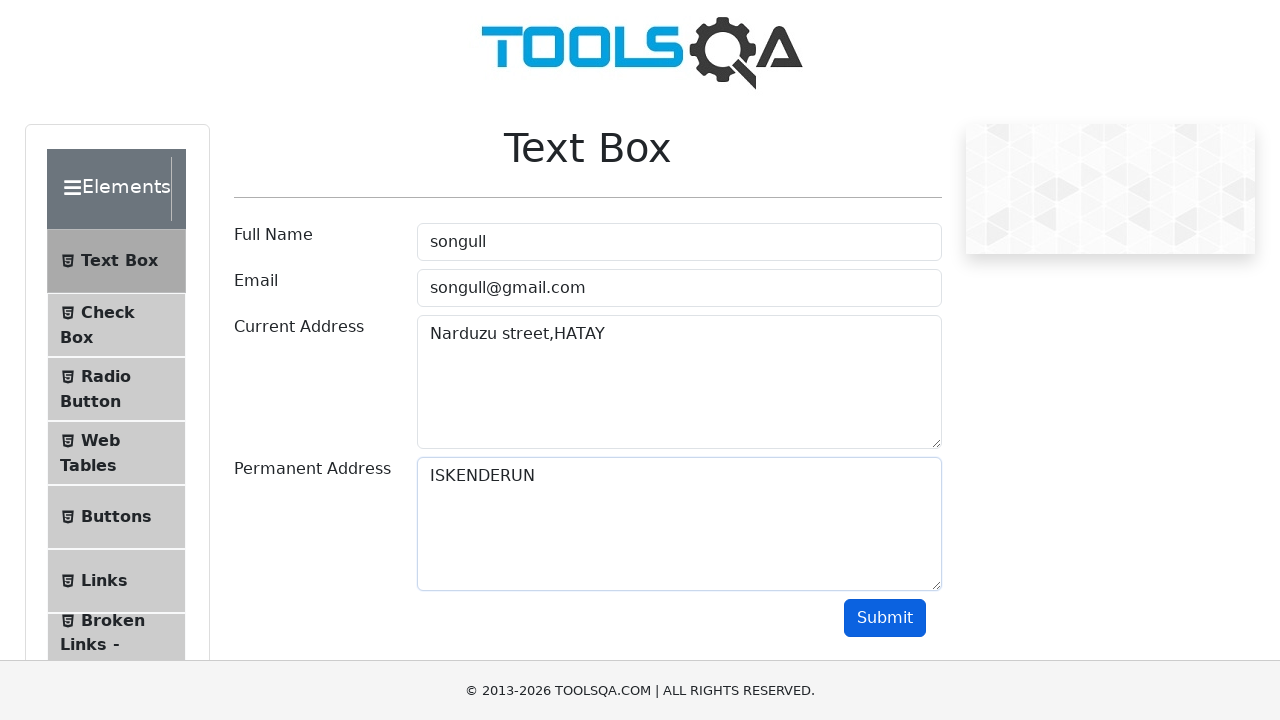

Waited for output section to appear
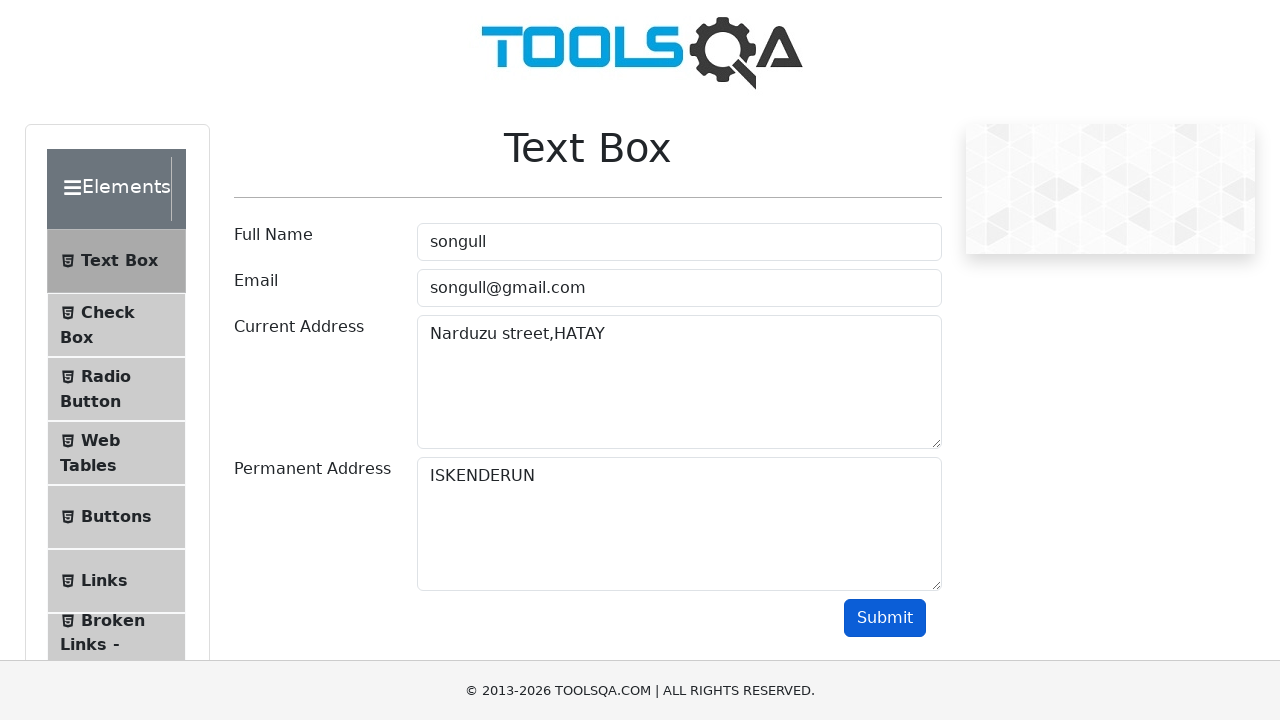

Verified Full Name 'songull' is displayed in output
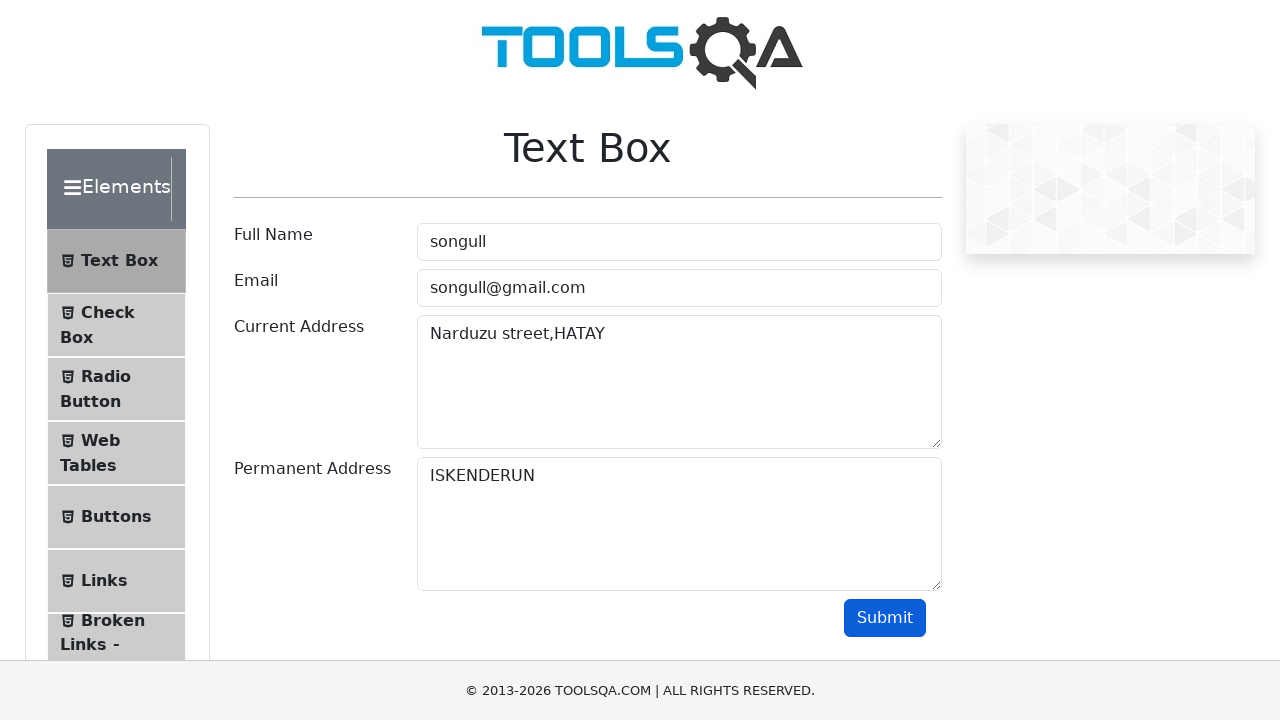

Verified Email 'songull@gmail.com' is displayed in output
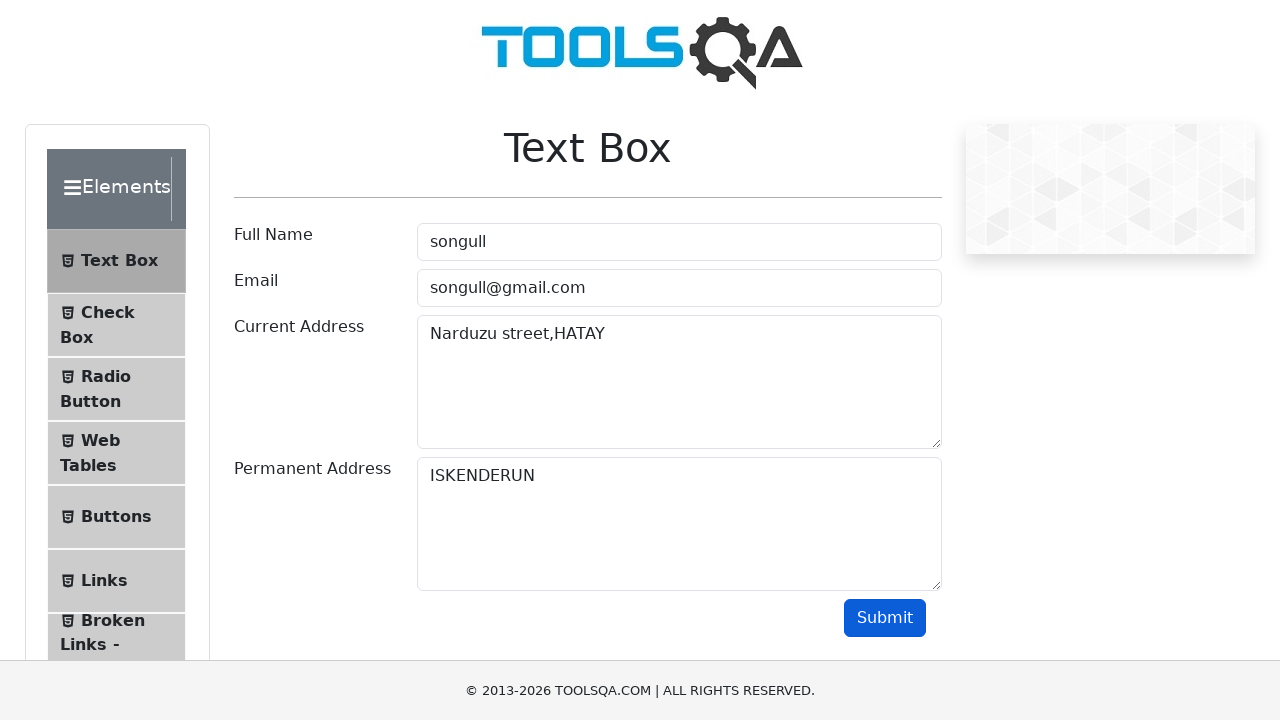

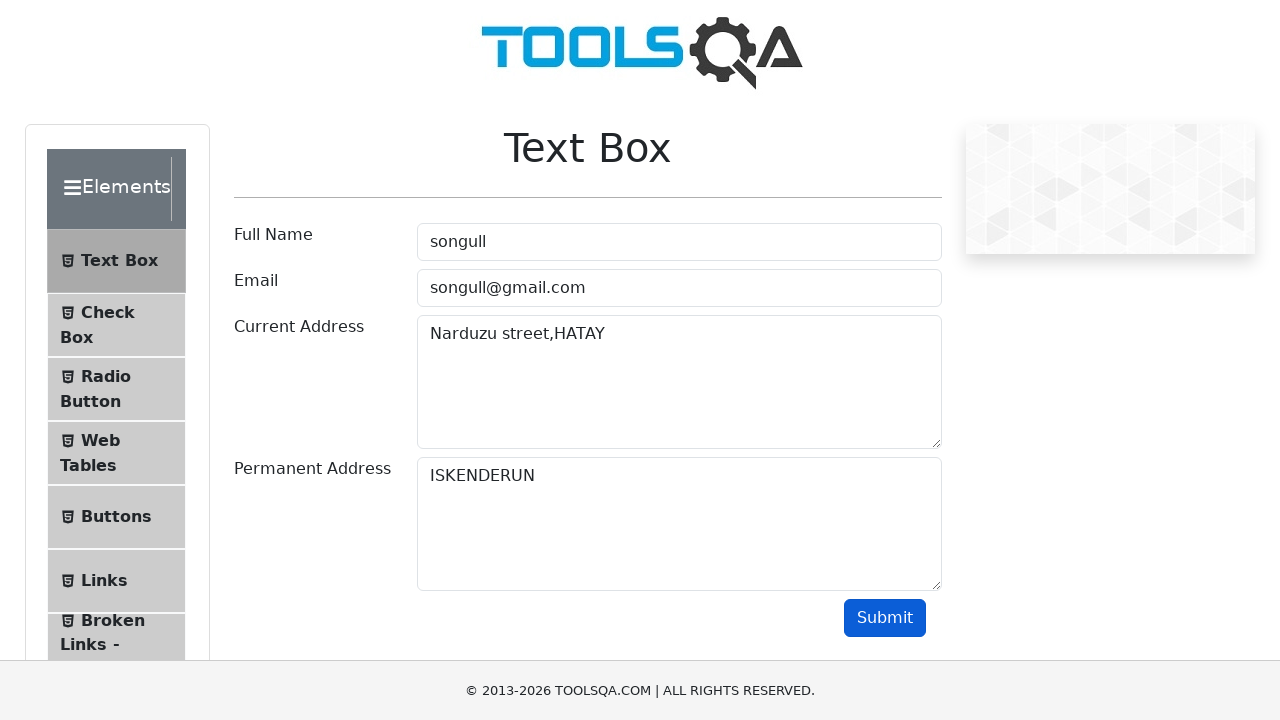